Tests scrolling functionality by scrolling to a specific element on the jQuery UI droppable demo page

Starting URL: https://jqueryui.com/droppable/

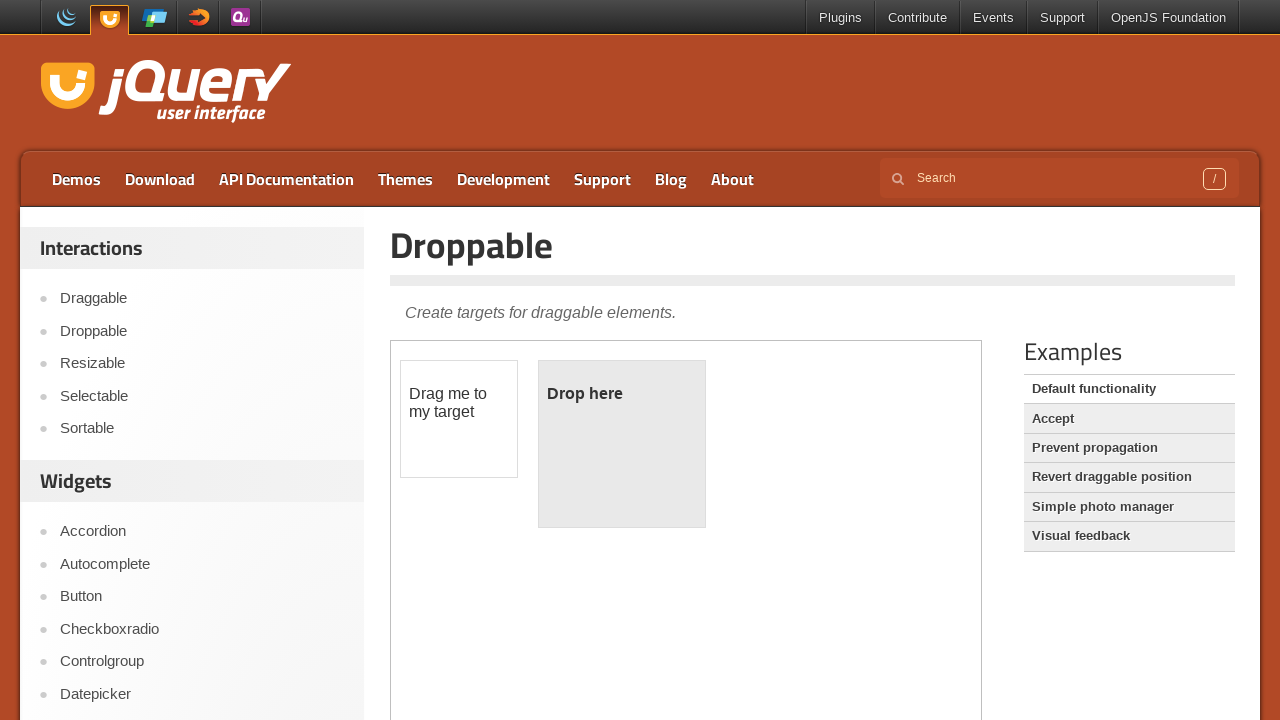

Located pencil icon link element
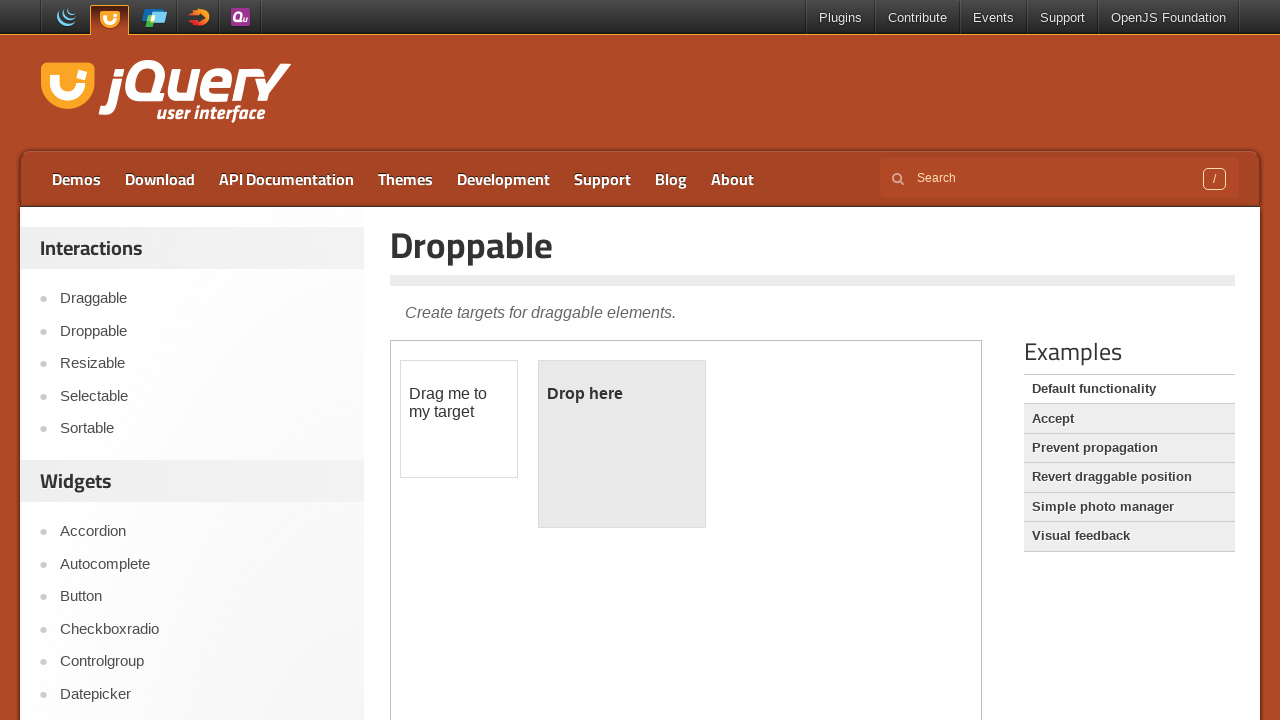

Scrolled to pencil icon link element on jQuery UI droppable demo page
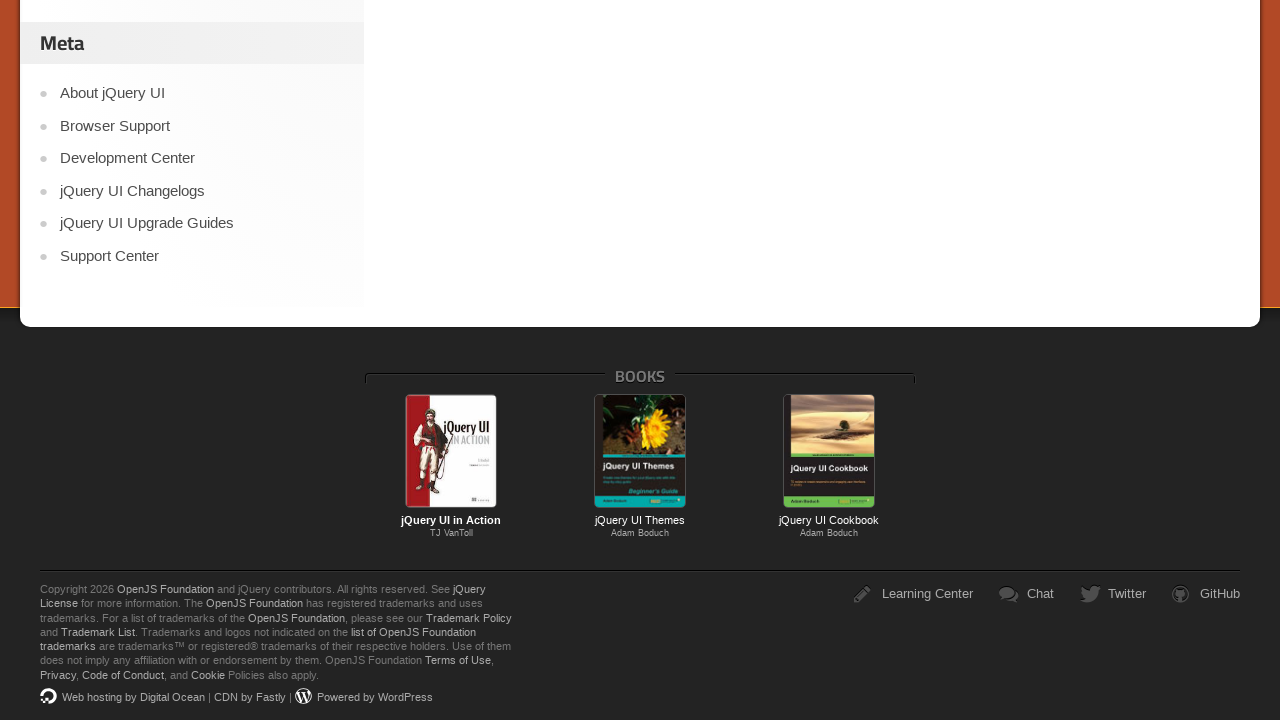

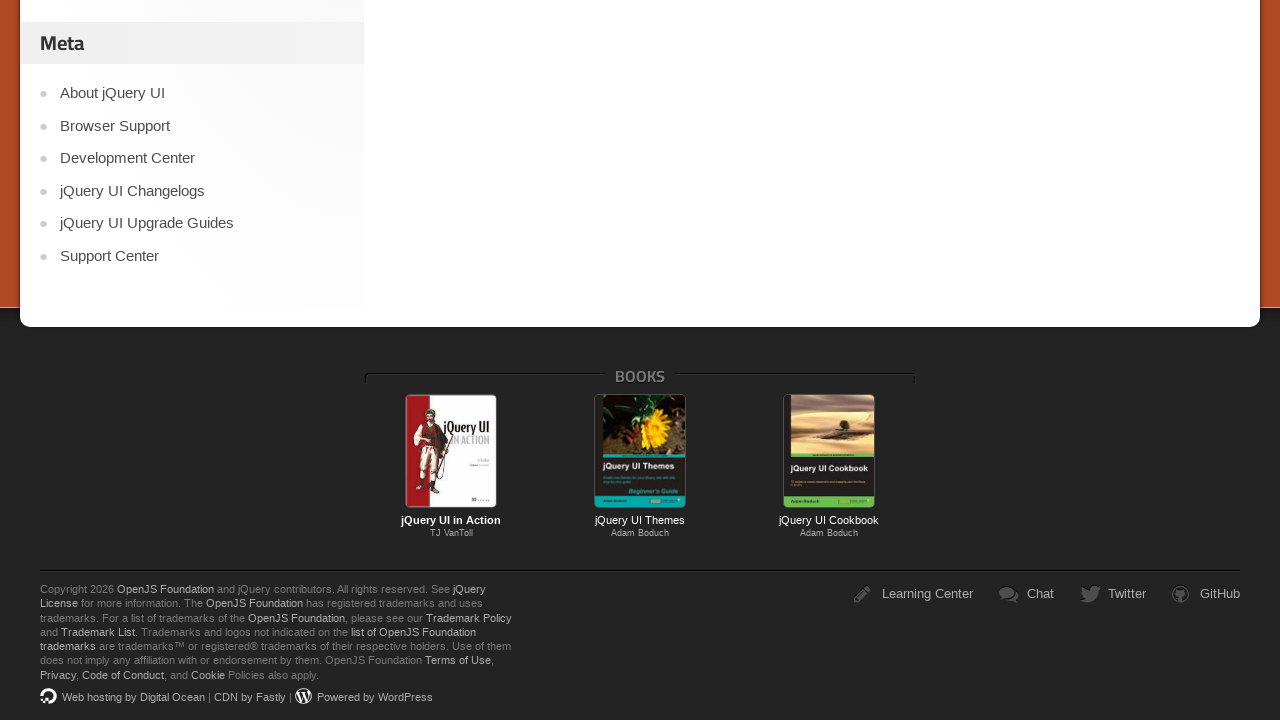